Tests the percentage calculator functionality on calculator.net by navigating to the Math section, selecting the Percentage Calculator, entering two values (17 and 35), clicking Calculate, and verifying the result.

Starting URL: http://www.calculator.net

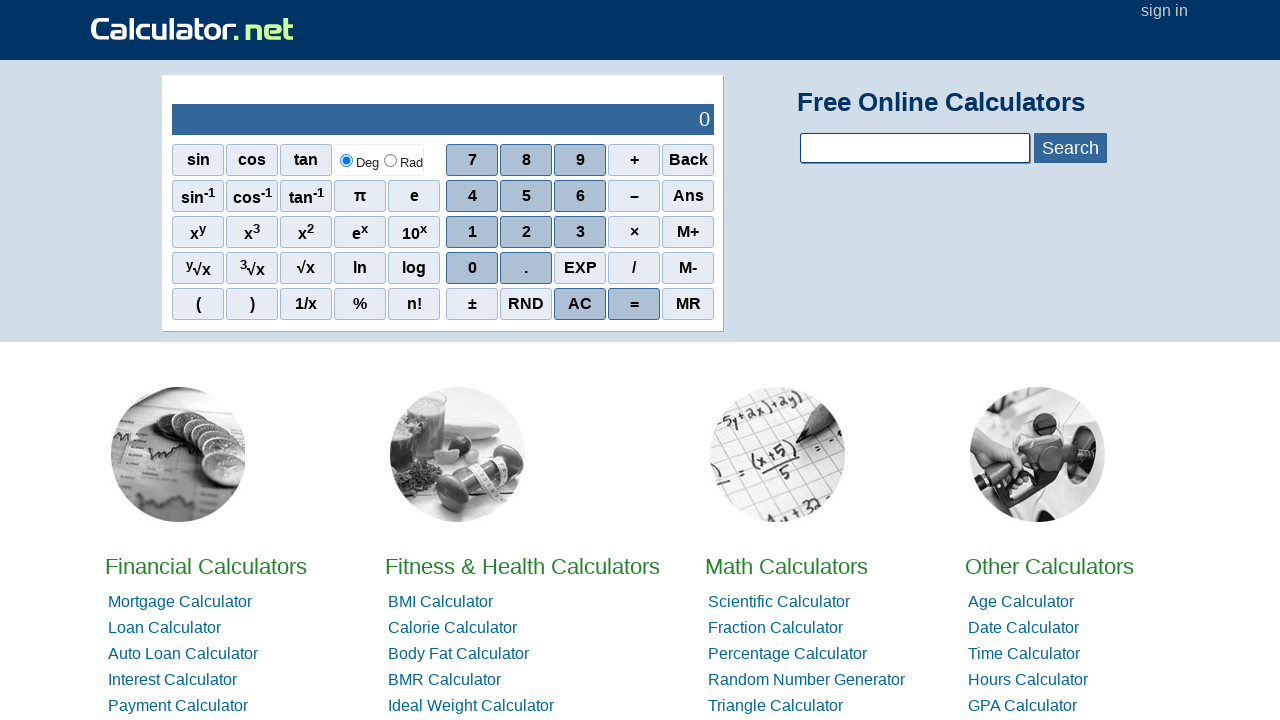

Clicked on Math Calculators link at (786, 566) on xpath=//a[contains(text(),'Math')]
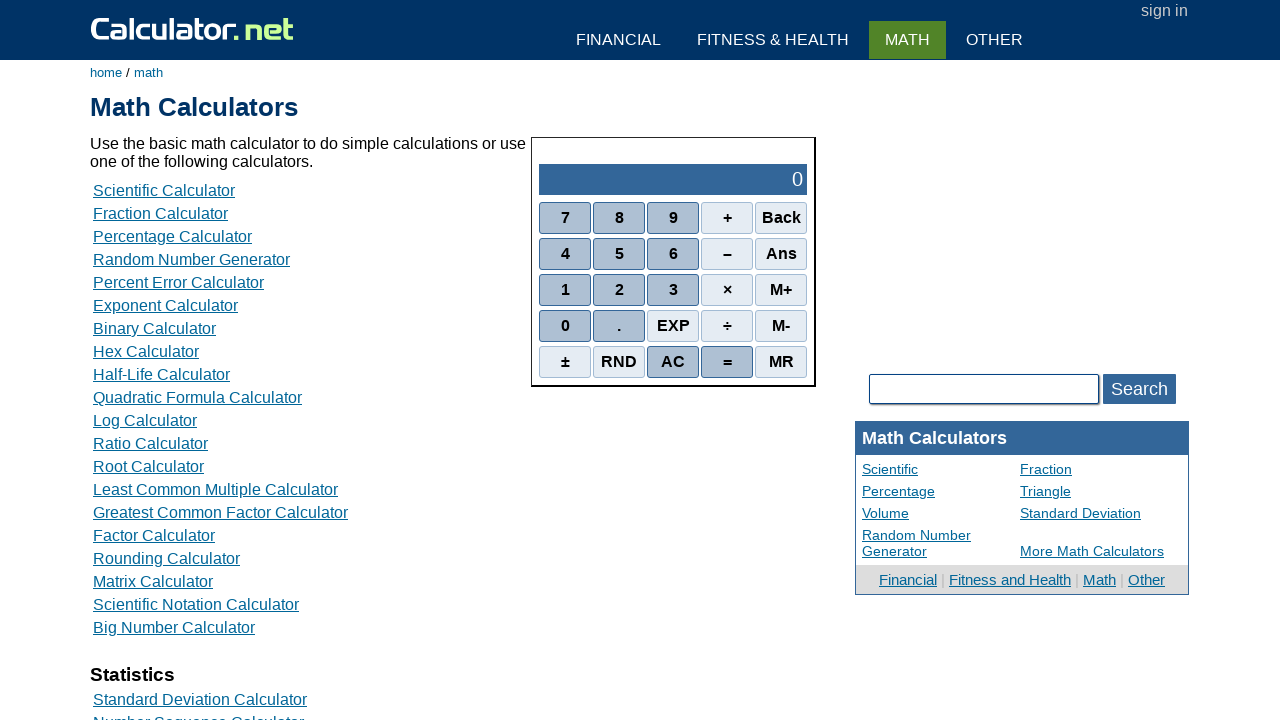

Clicked on Percentage Calculator link at (172, 236) on xpath=//a[contains(text(),'Percentage Calculator')]
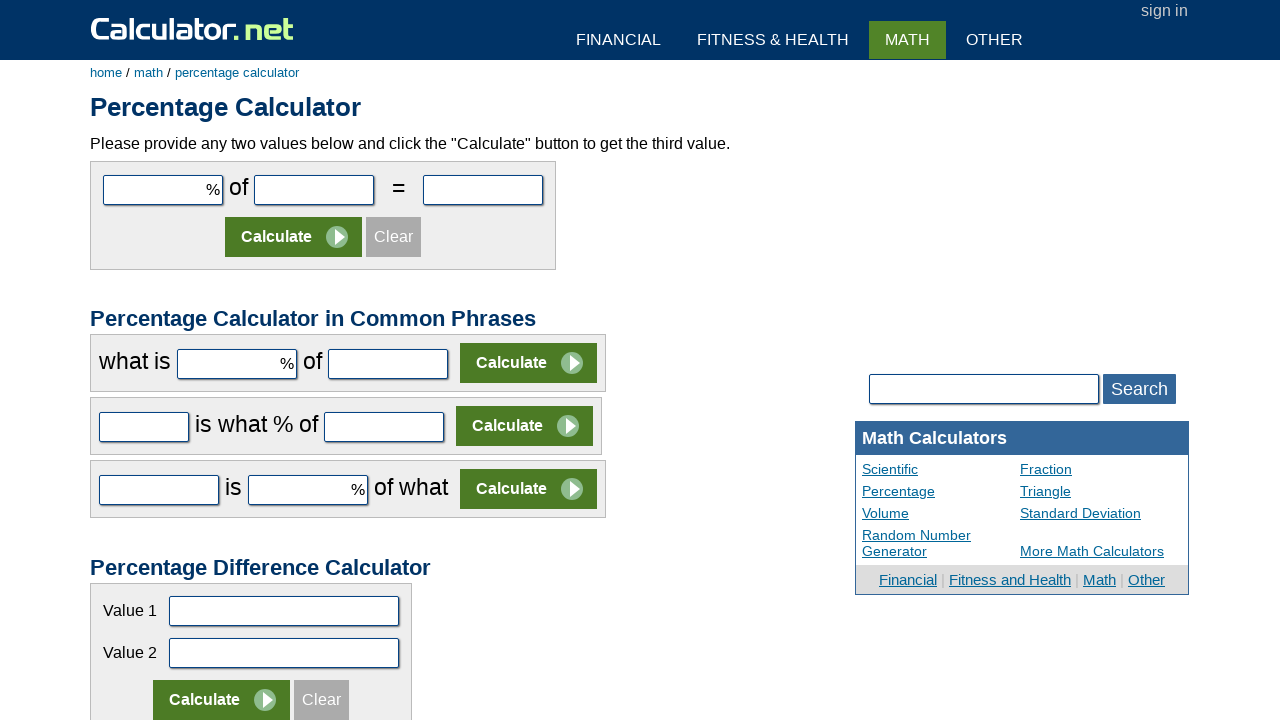

Entered value 17 in the first input field on #cpar1
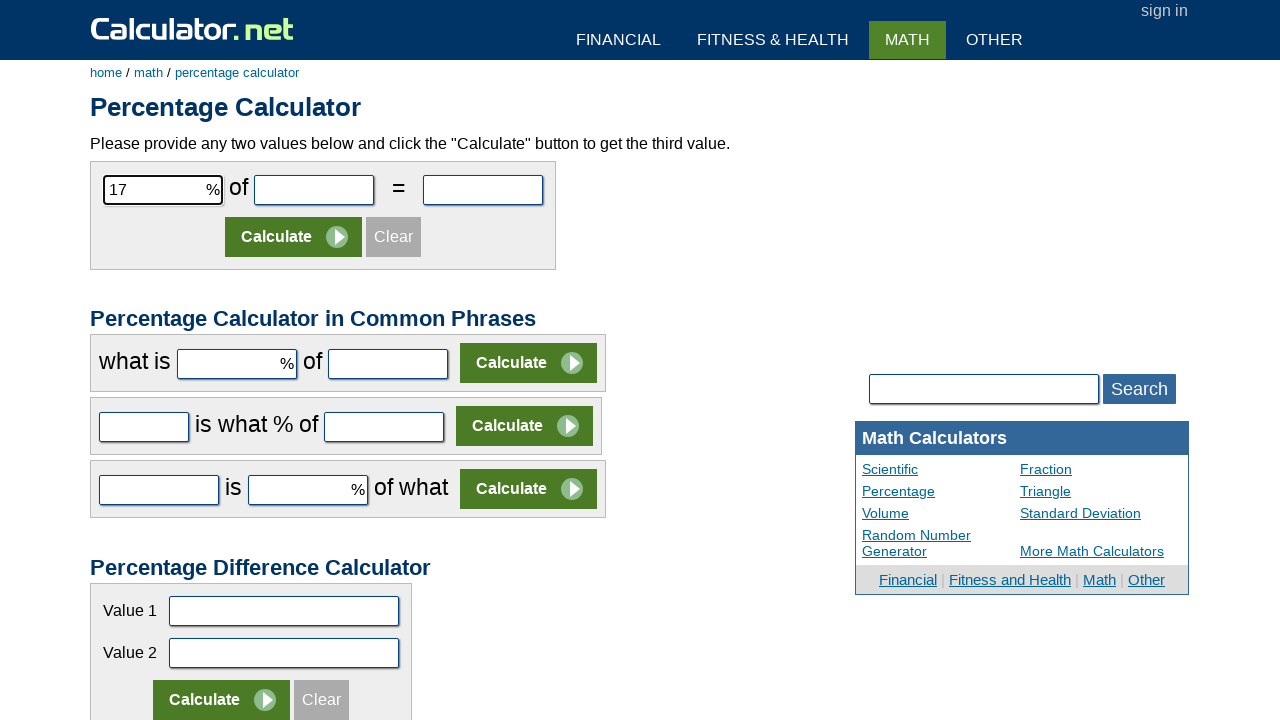

Entered value 35 in the second input field on #cpar2
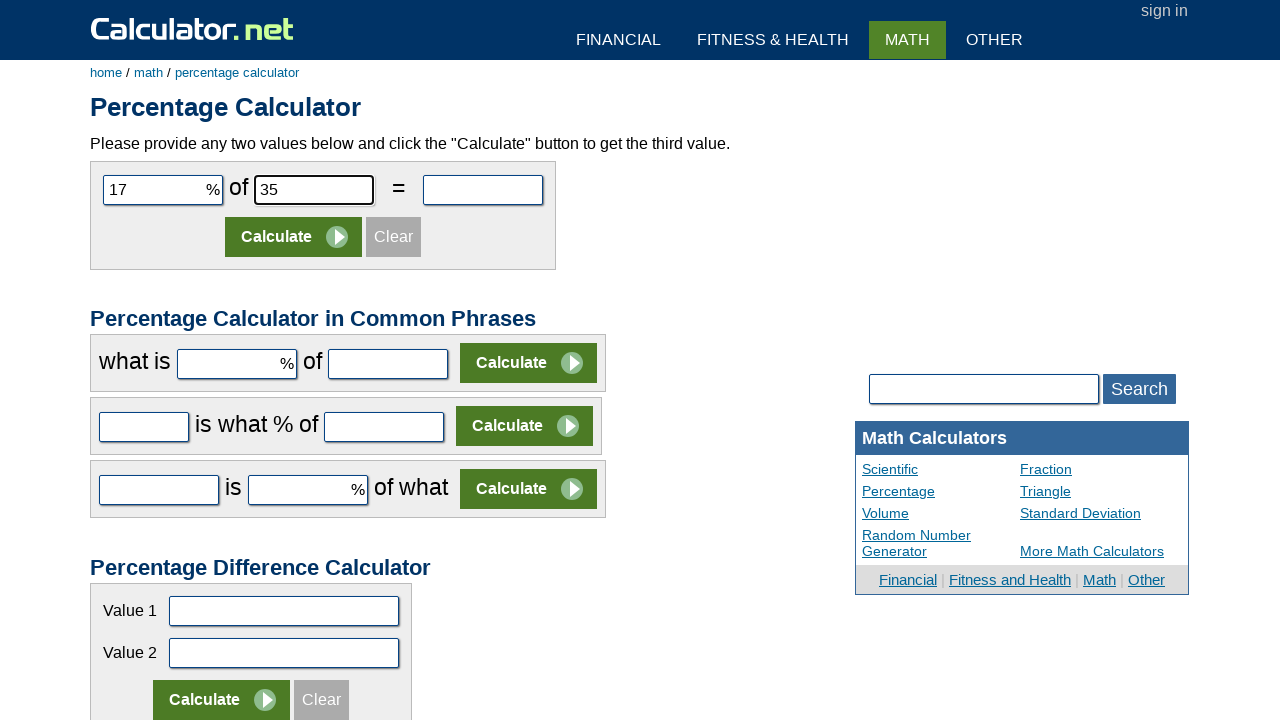

Clicked the Calculate button at (294, 237) on (//input[contains(@value,'Calculate')])[1]
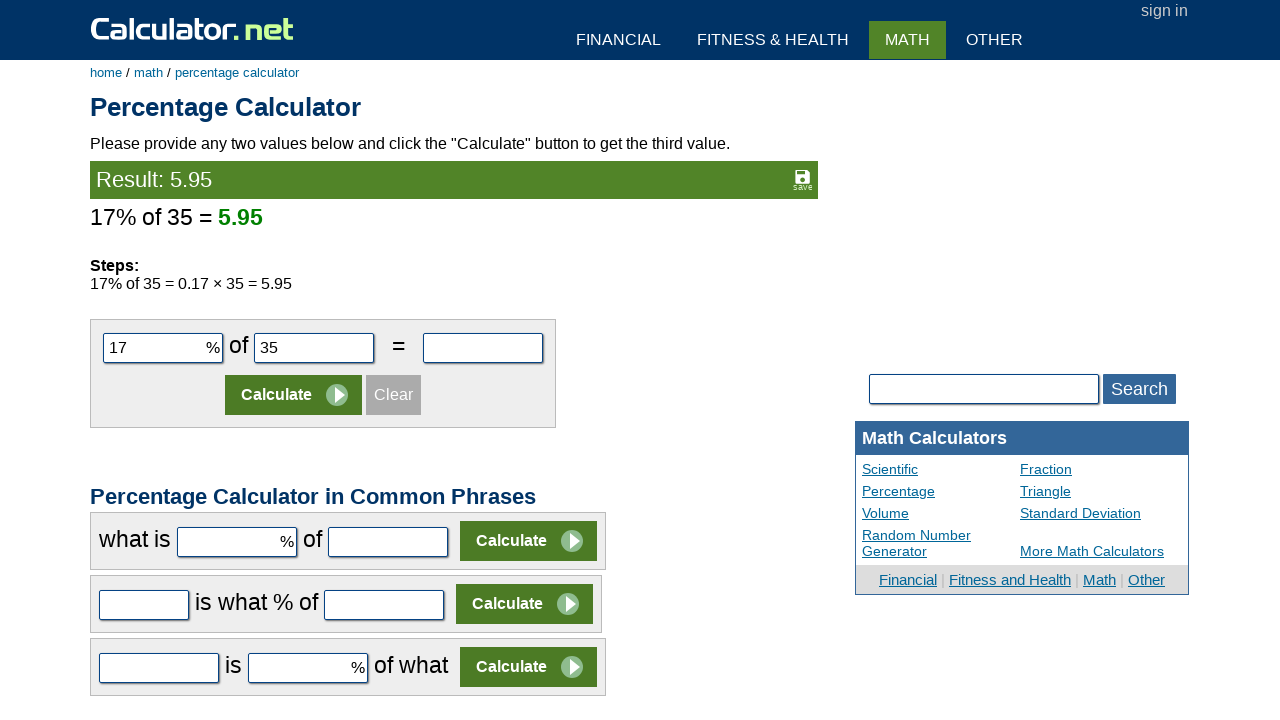

Verified the result is displayed
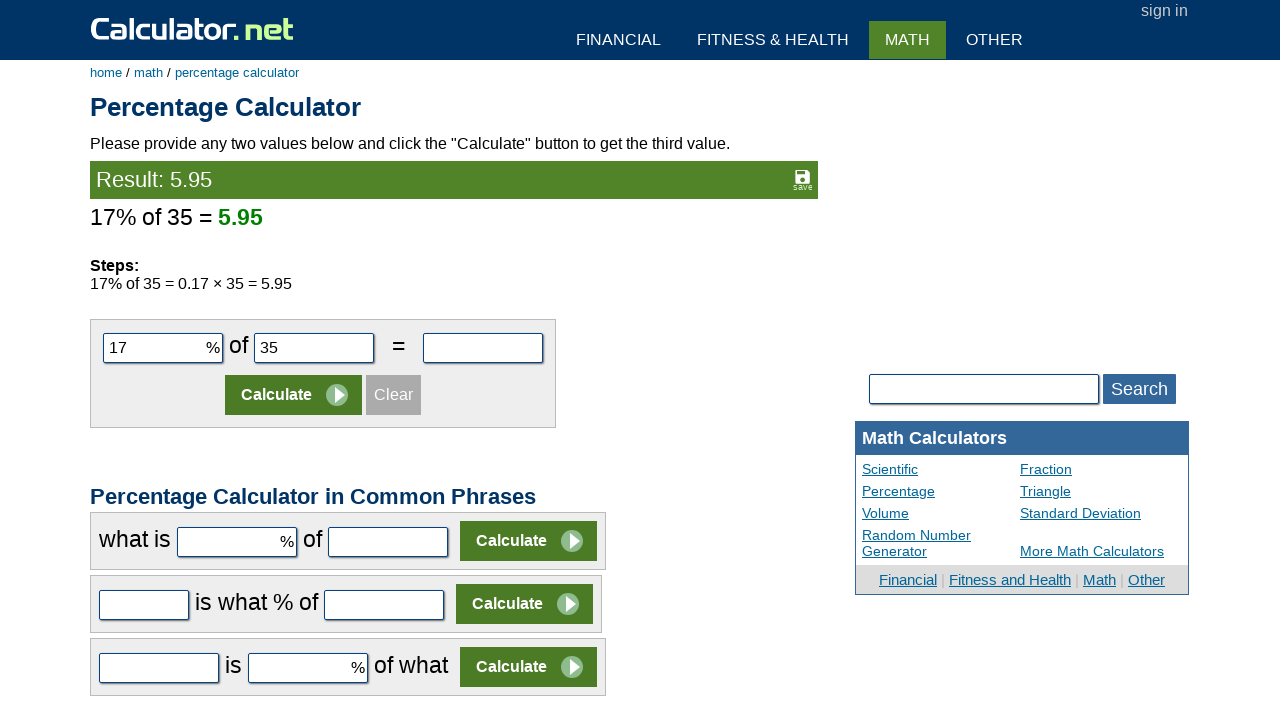

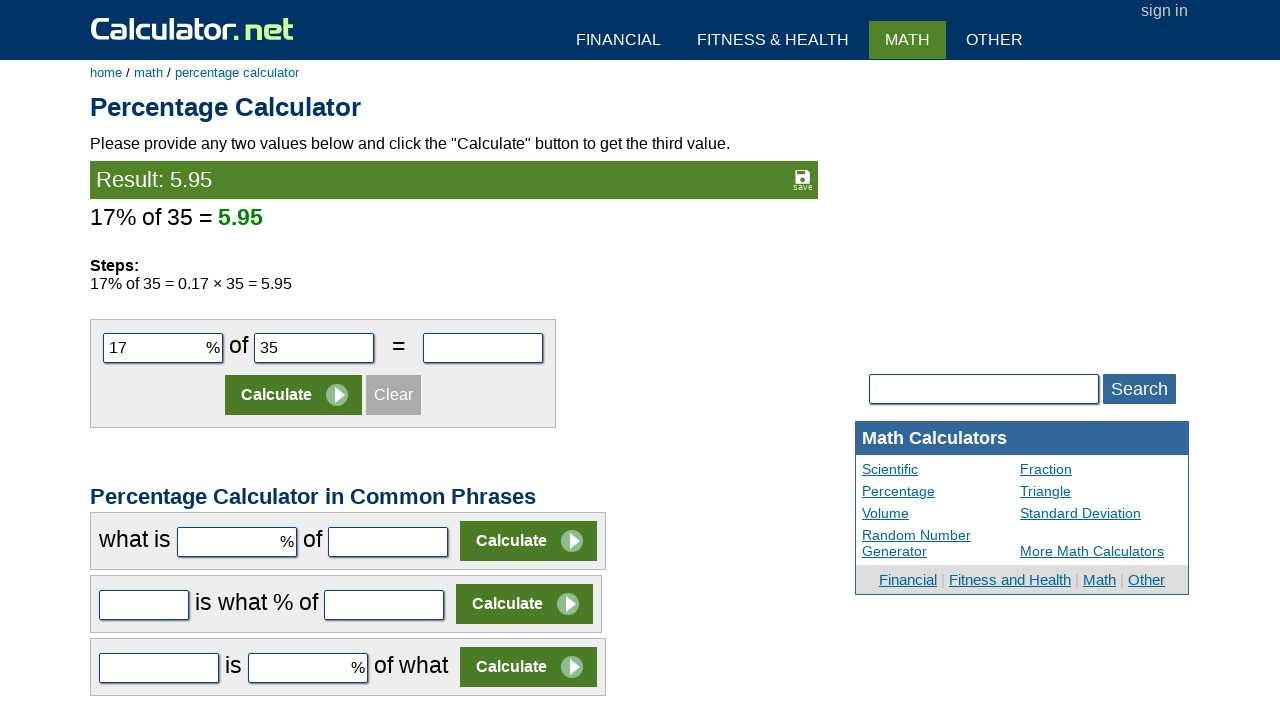